Tests dynamic loading functionality by clicking a Start button and waiting for content to appear after a loading indicator disappears

Starting URL: https://www.practice-ucodeacademy.com/dynamic_loading/1

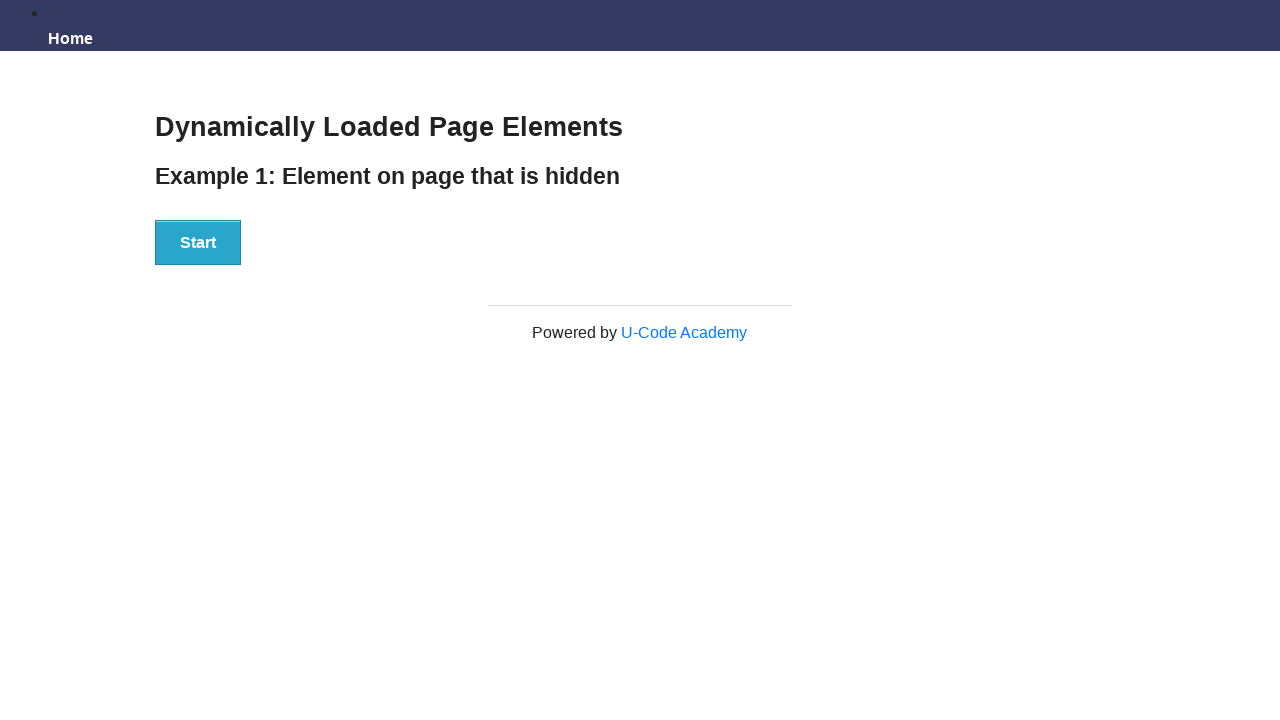

Clicked Start button to trigger dynamic loading at (198, 242) on xpath=//button[text()='Start']
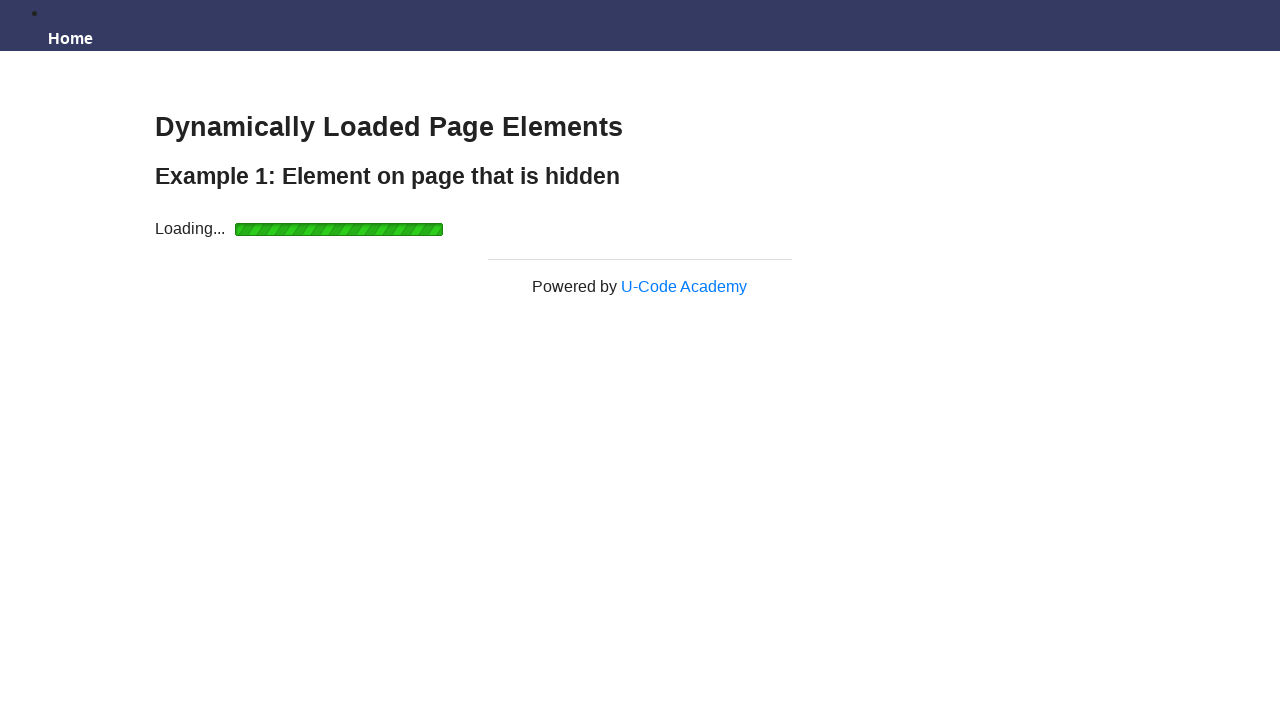

Loading indicator disappeared
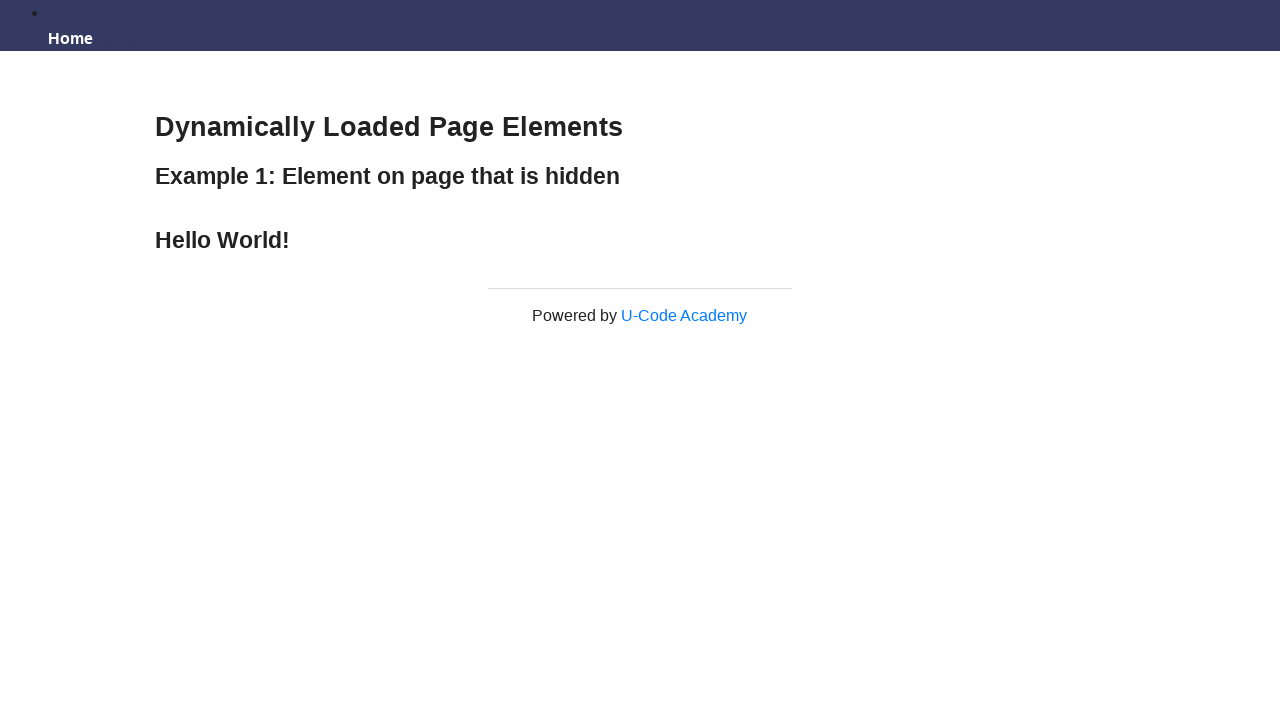

Finish element became visible after loading completed
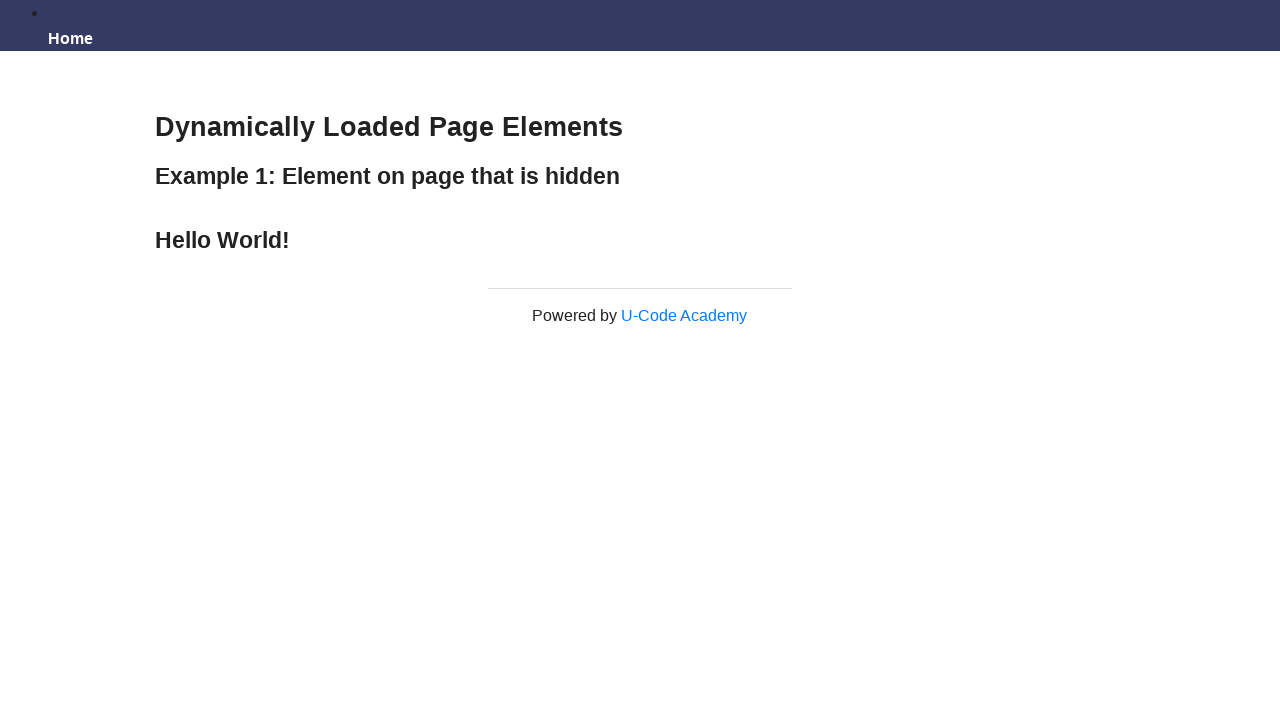

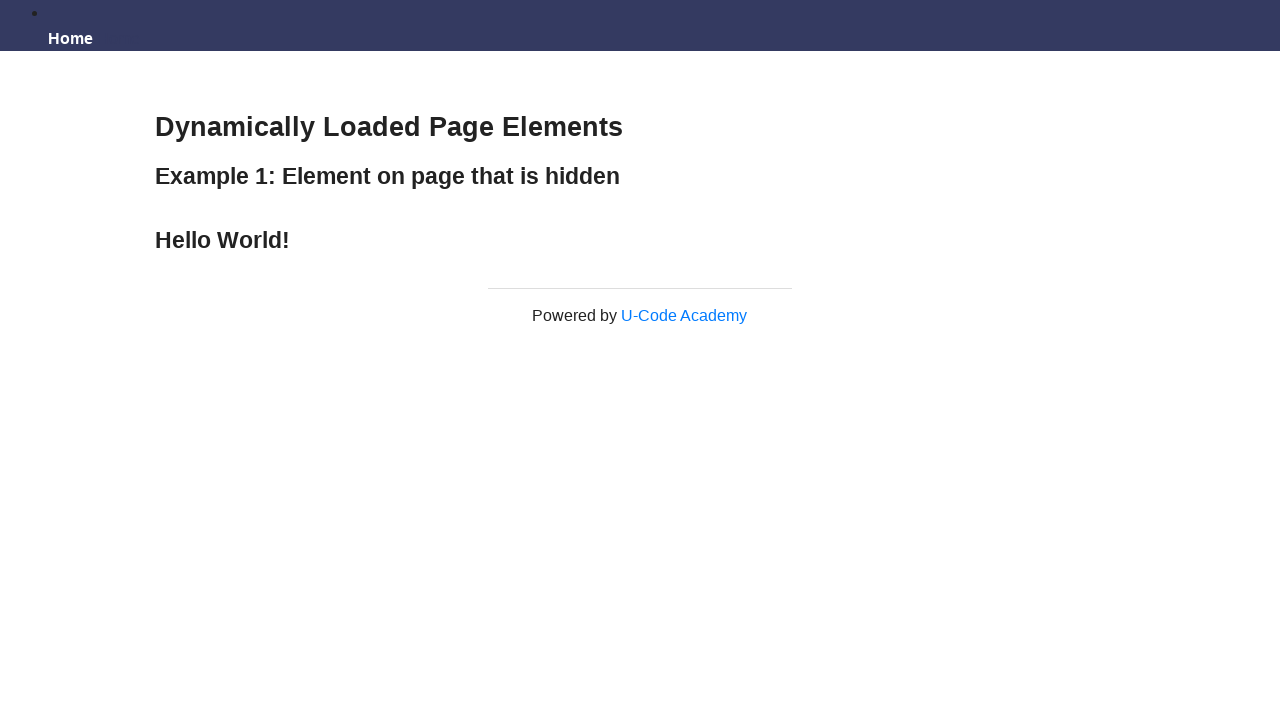